Tests editing a todo item by double-clicking, filling new text, and pressing Enter

Starting URL: https://demo.playwright.dev/todomvc

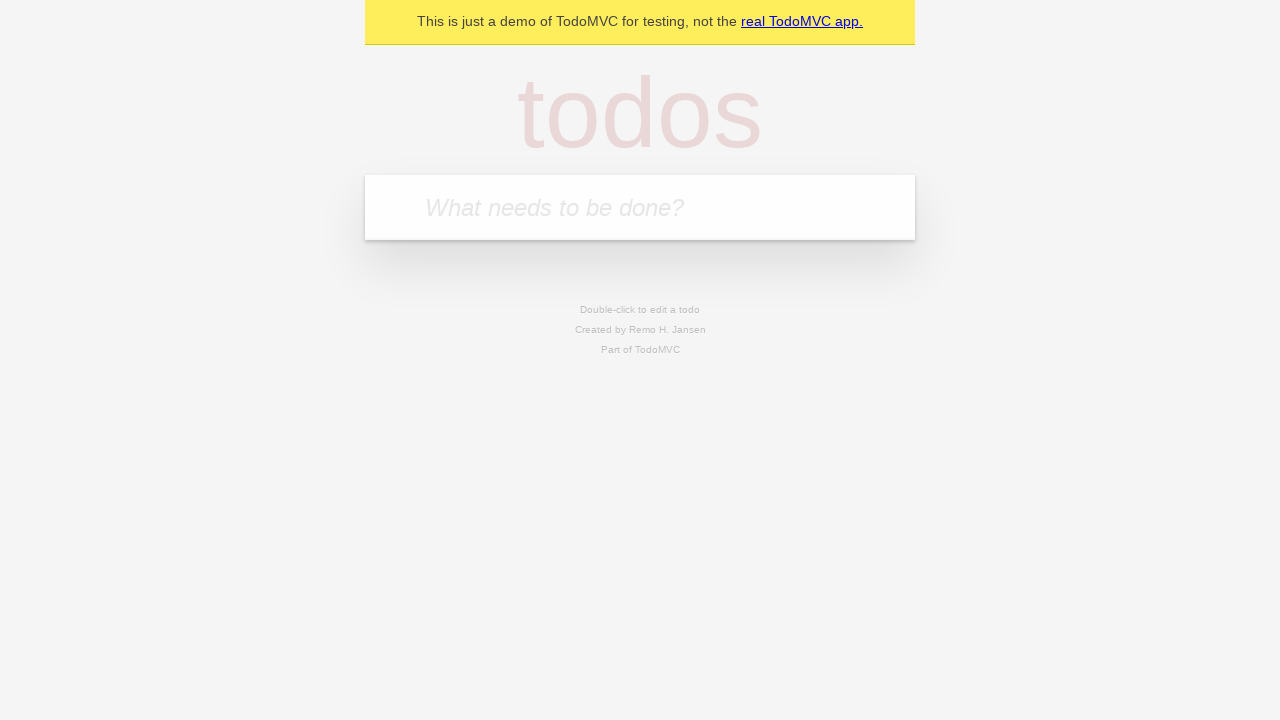

Filled todo input with 'buy some cheese' on internal:attr=[placeholder="What needs to be done?"i]
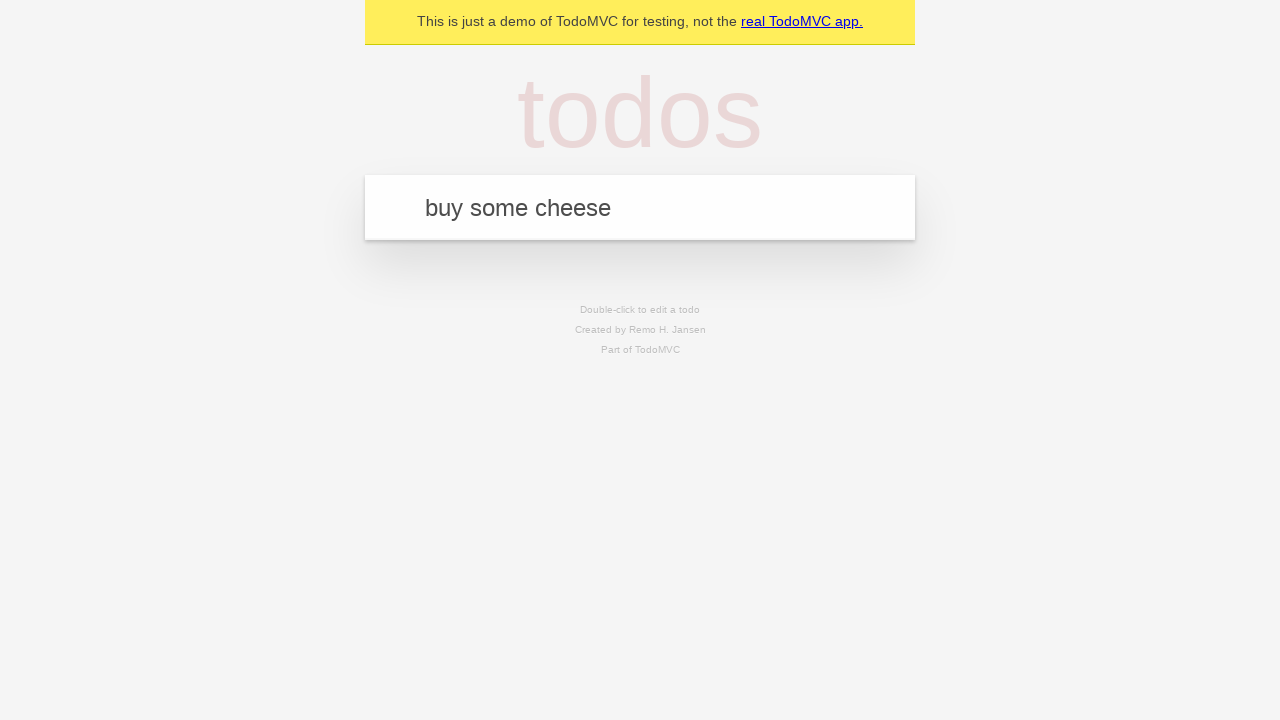

Pressed Enter to create first todo on internal:attr=[placeholder="What needs to be done?"i]
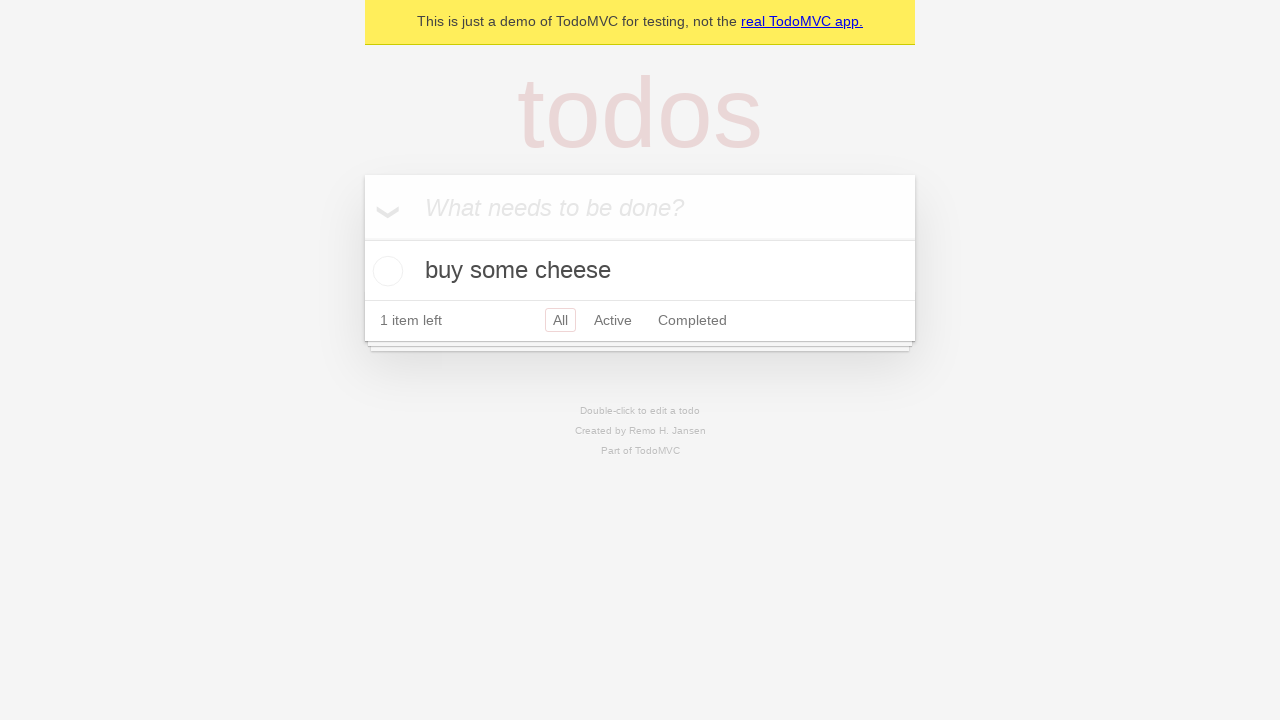

Filled todo input with 'feed the cat' on internal:attr=[placeholder="What needs to be done?"i]
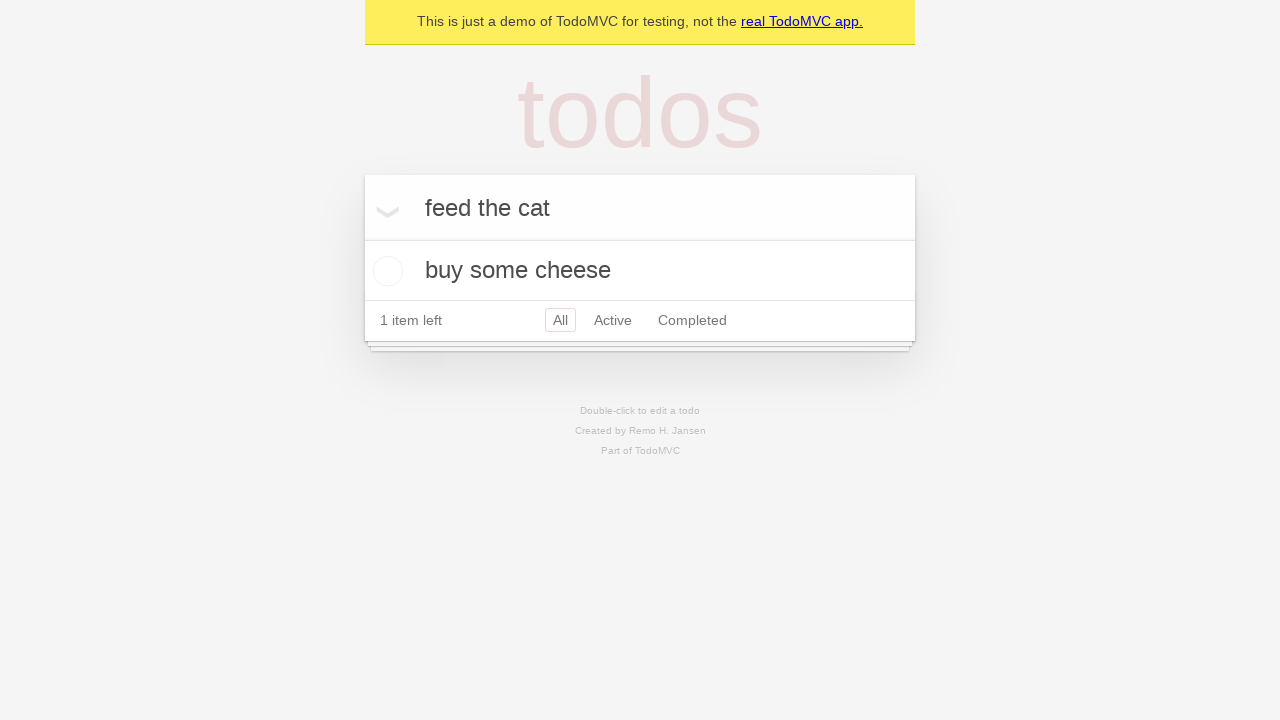

Pressed Enter to create second todo on internal:attr=[placeholder="What needs to be done?"i]
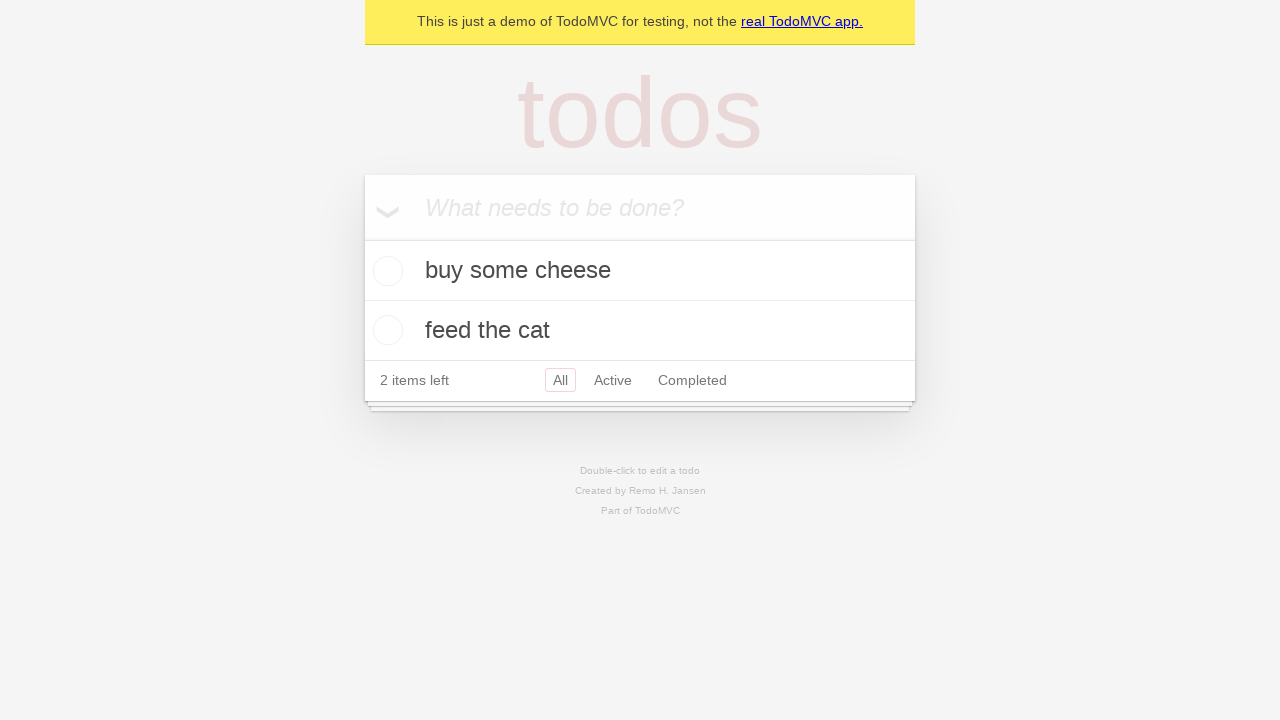

Filled todo input with 'book a doctors appointment' on internal:attr=[placeholder="What needs to be done?"i]
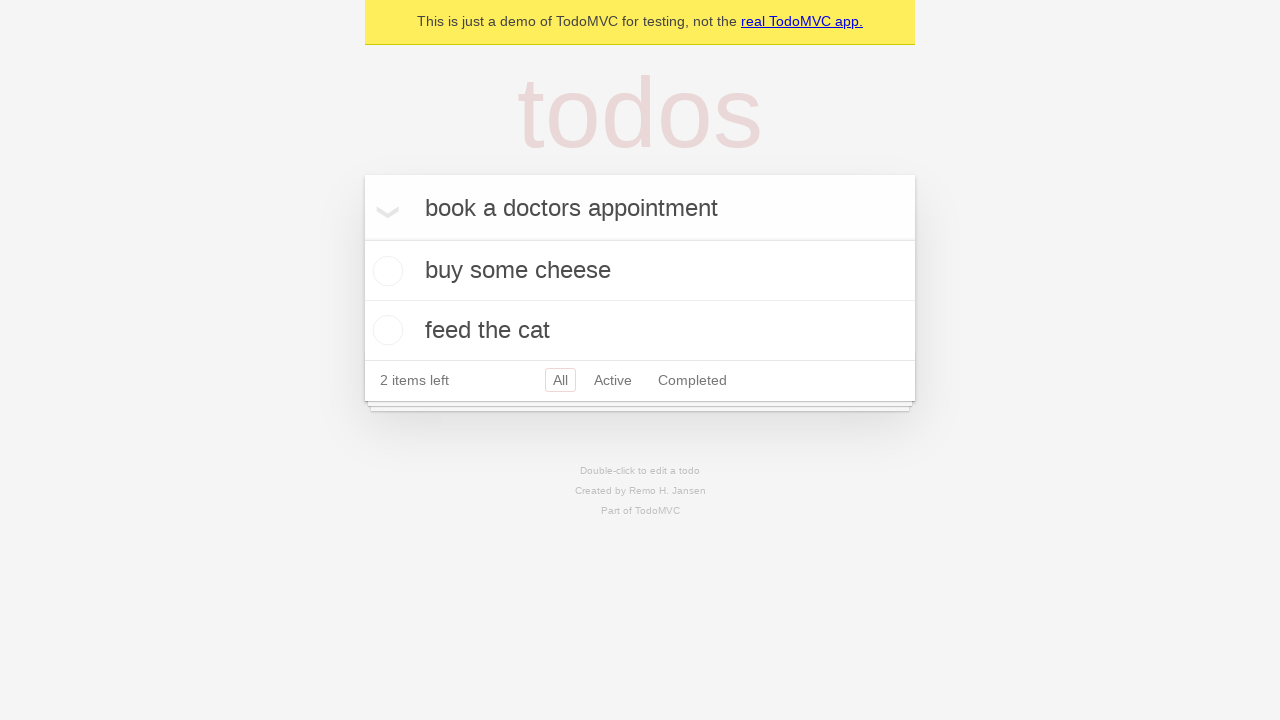

Pressed Enter to create third todo on internal:attr=[placeholder="What needs to be done?"i]
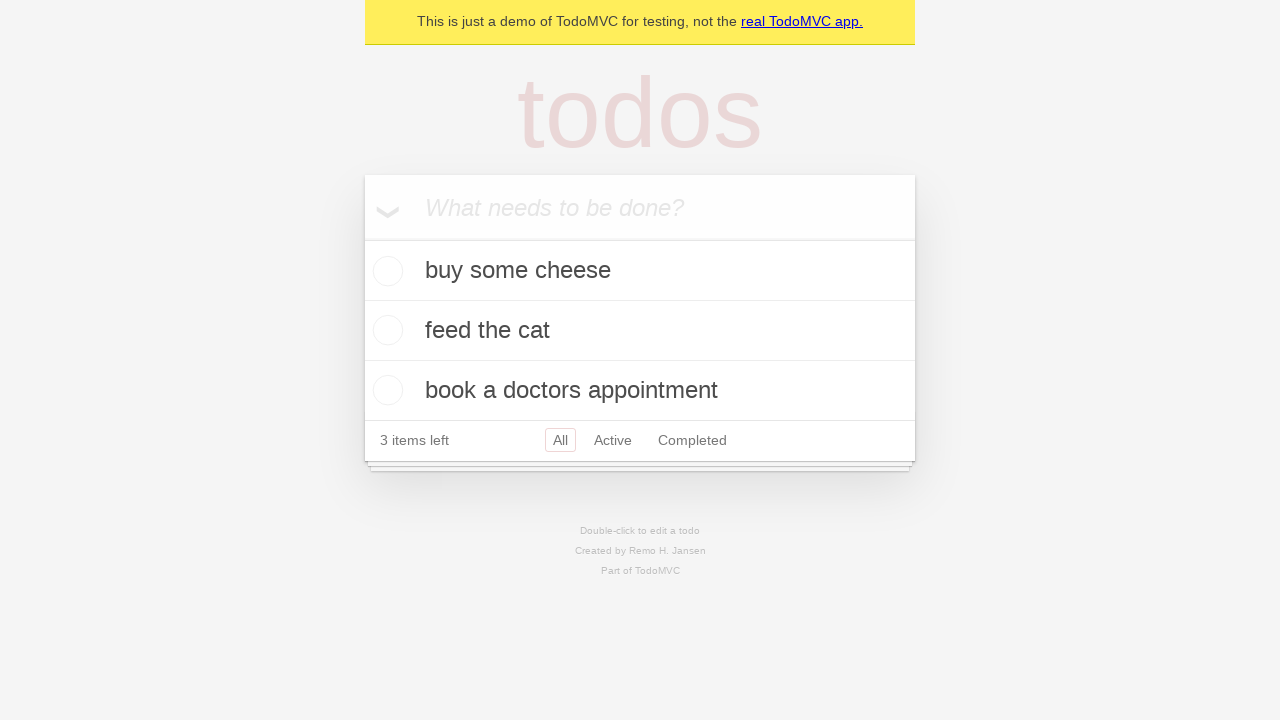

Waited for todo items to load
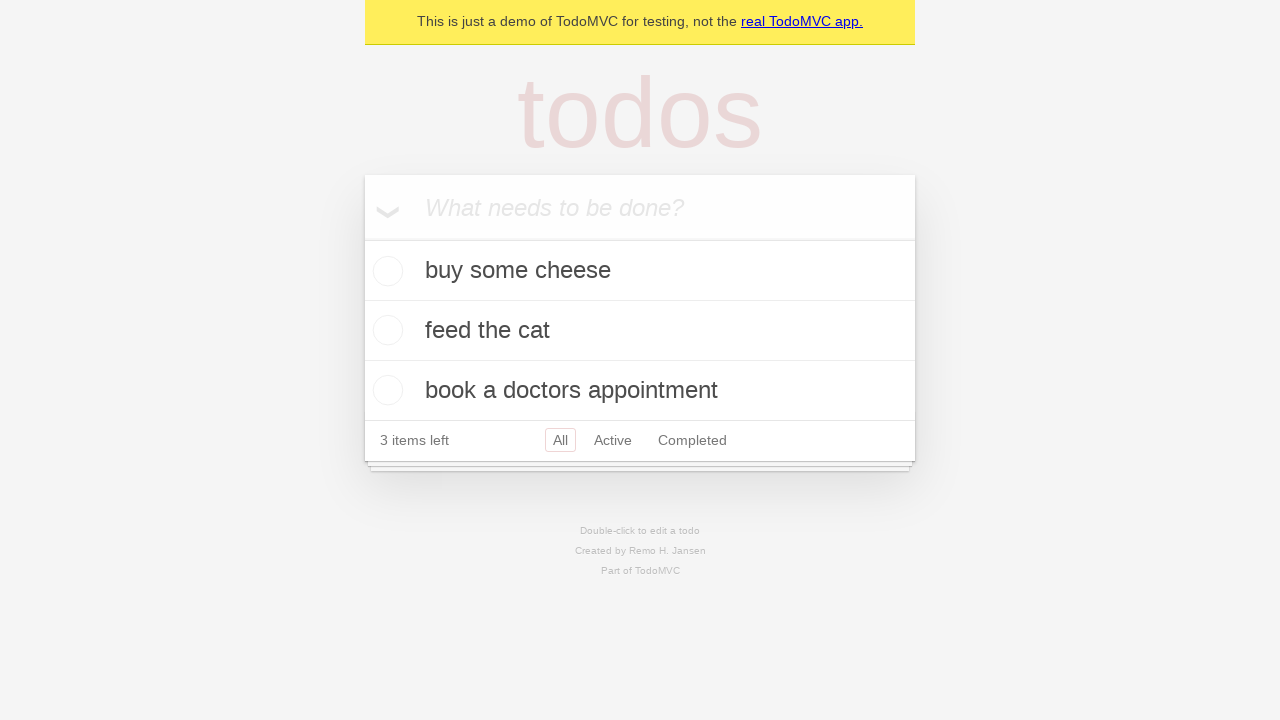

Double-clicked second todo item to enter edit mode at (640, 331) on internal:testid=[data-testid="todo-item"s] >> nth=1
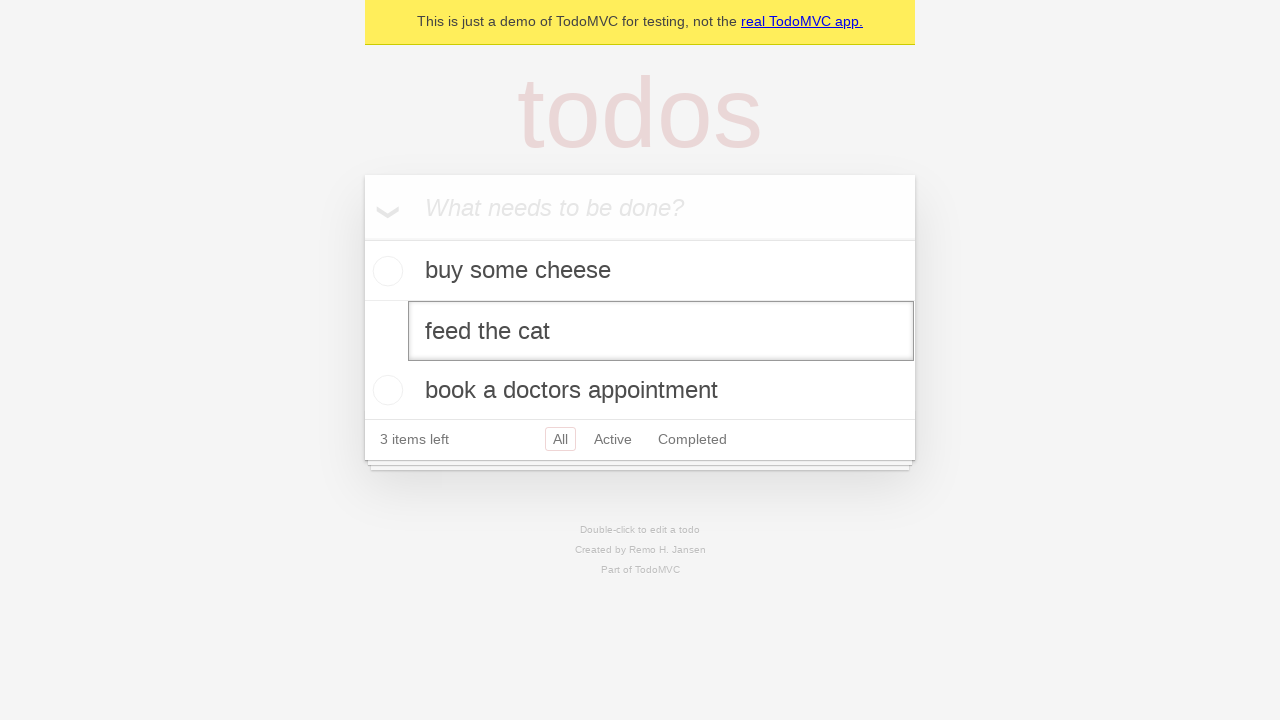

Filled edit textbox with 'buy some sausages' on internal:testid=[data-testid="todo-item"s] >> nth=1 >> internal:role=textbox[nam
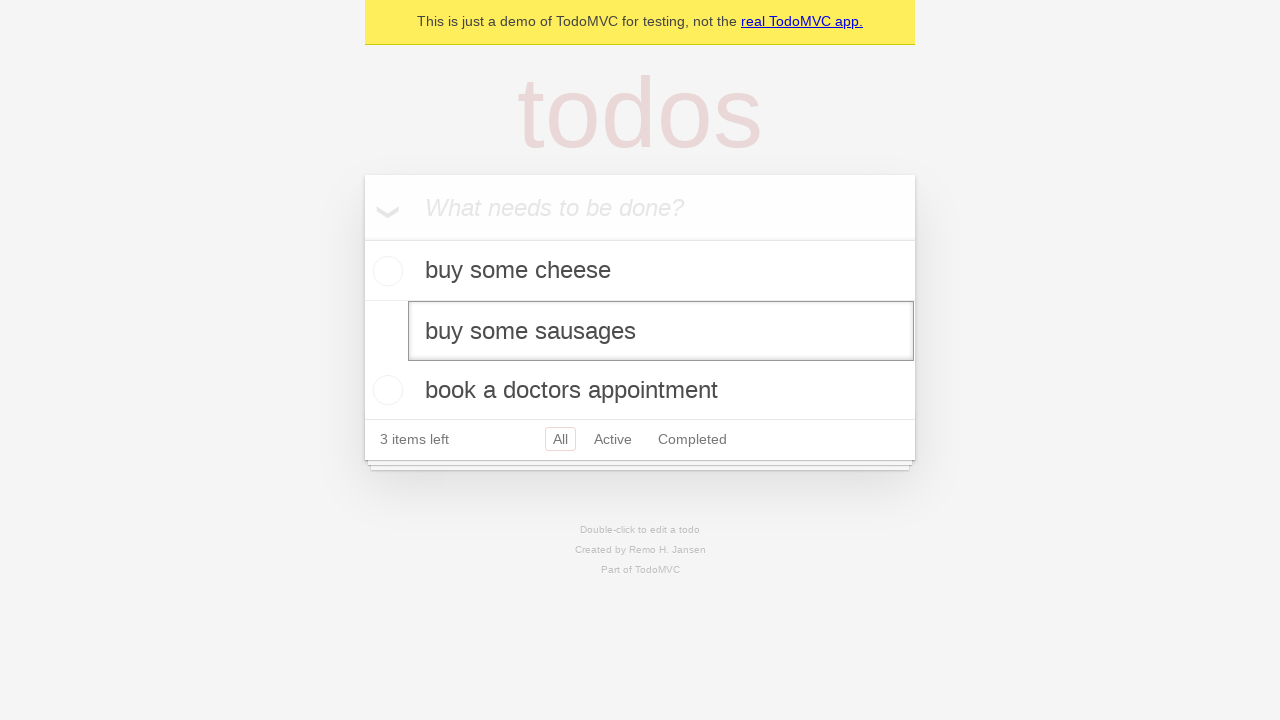

Pressed Enter to confirm edit and save new todo text on internal:testid=[data-testid="todo-item"s] >> nth=1 >> internal:role=textbox[nam
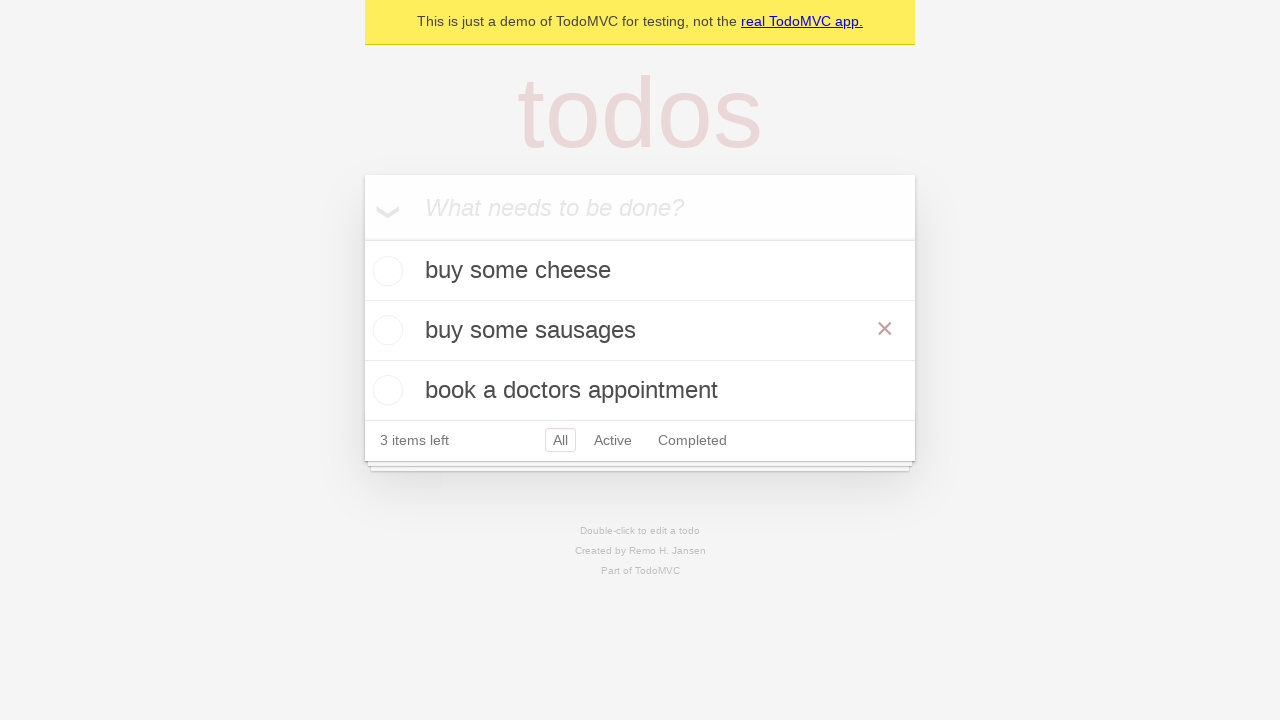

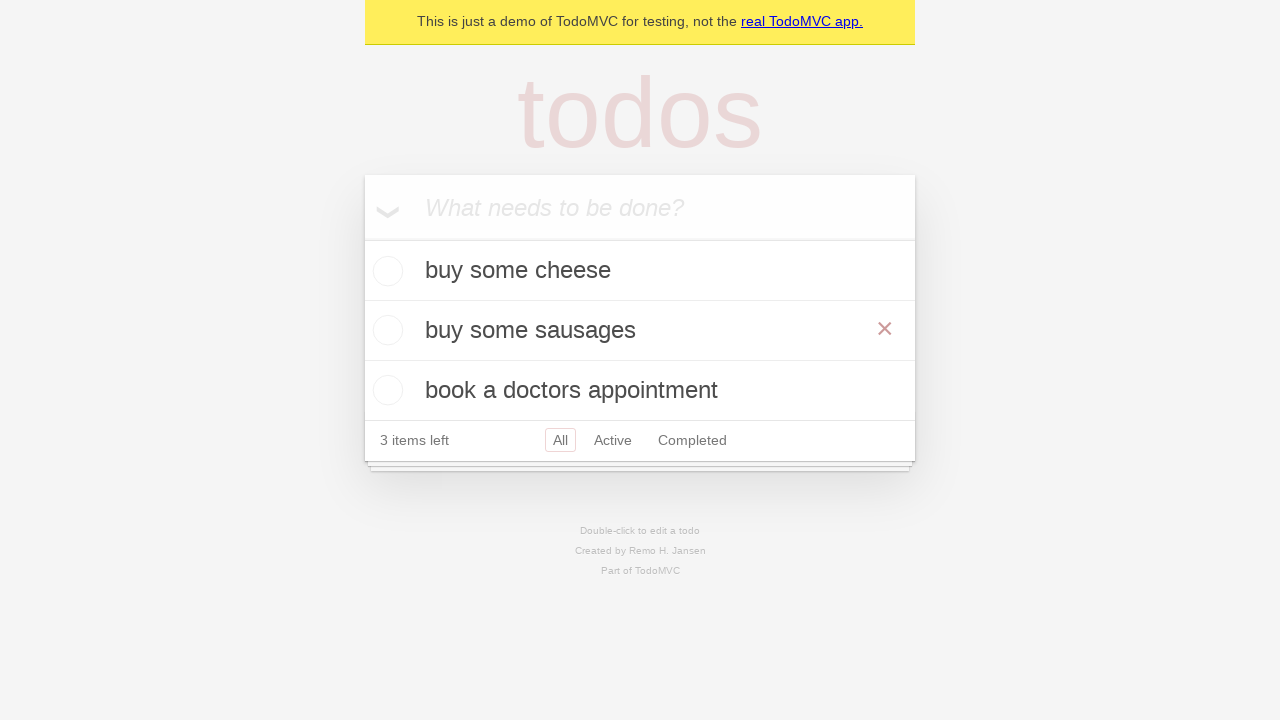